Tests checkbox interaction on a practice automation site by clicking a checkbox, verifying its selected state, clicking it again to deselect, and counting the total number of checkboxes on the page.

Starting URL: https://rahulshettyacademy.com/AutomationPractice/

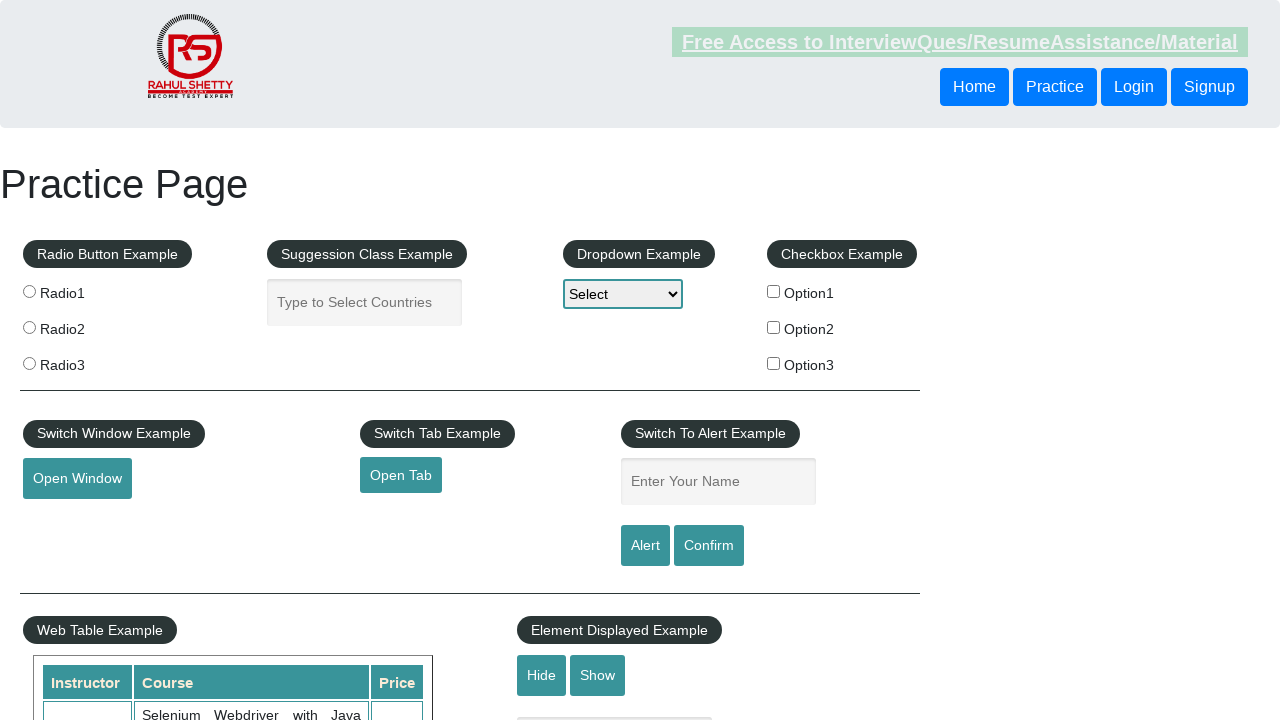

Clicked the first checkbox option at (774, 291) on #checkBoxOption1
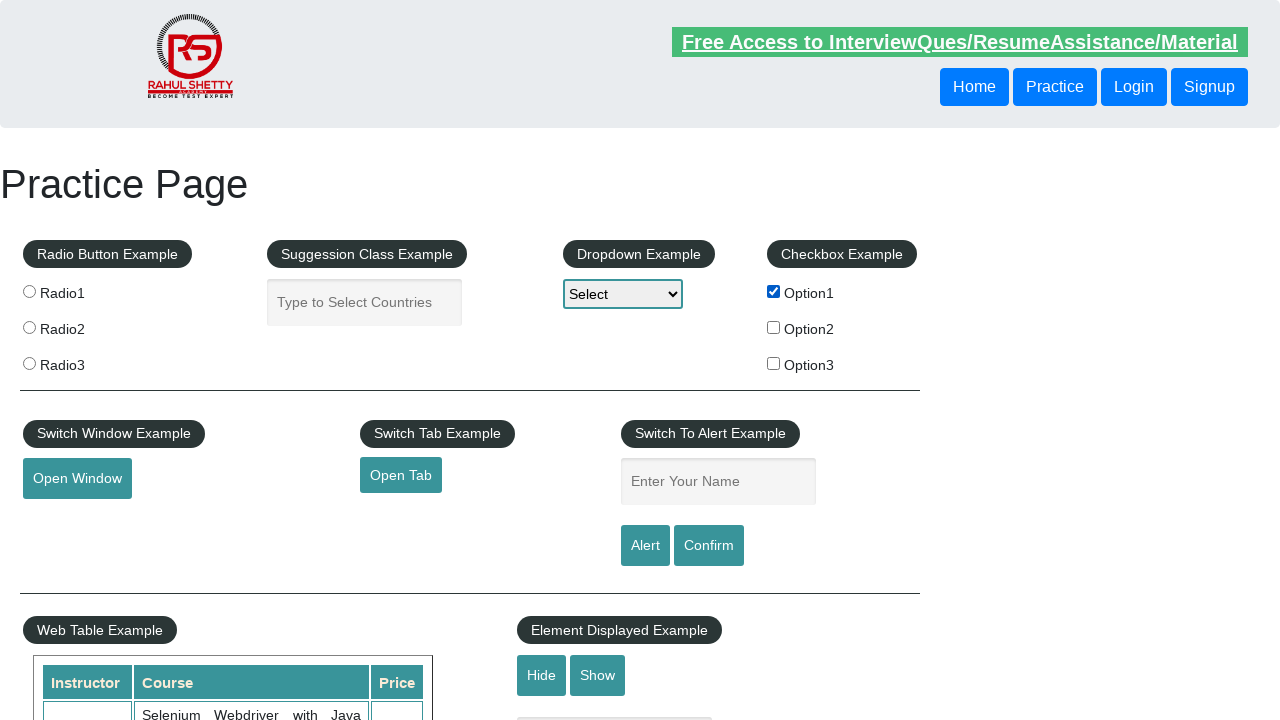

Verified checkbox is selected after first click: True
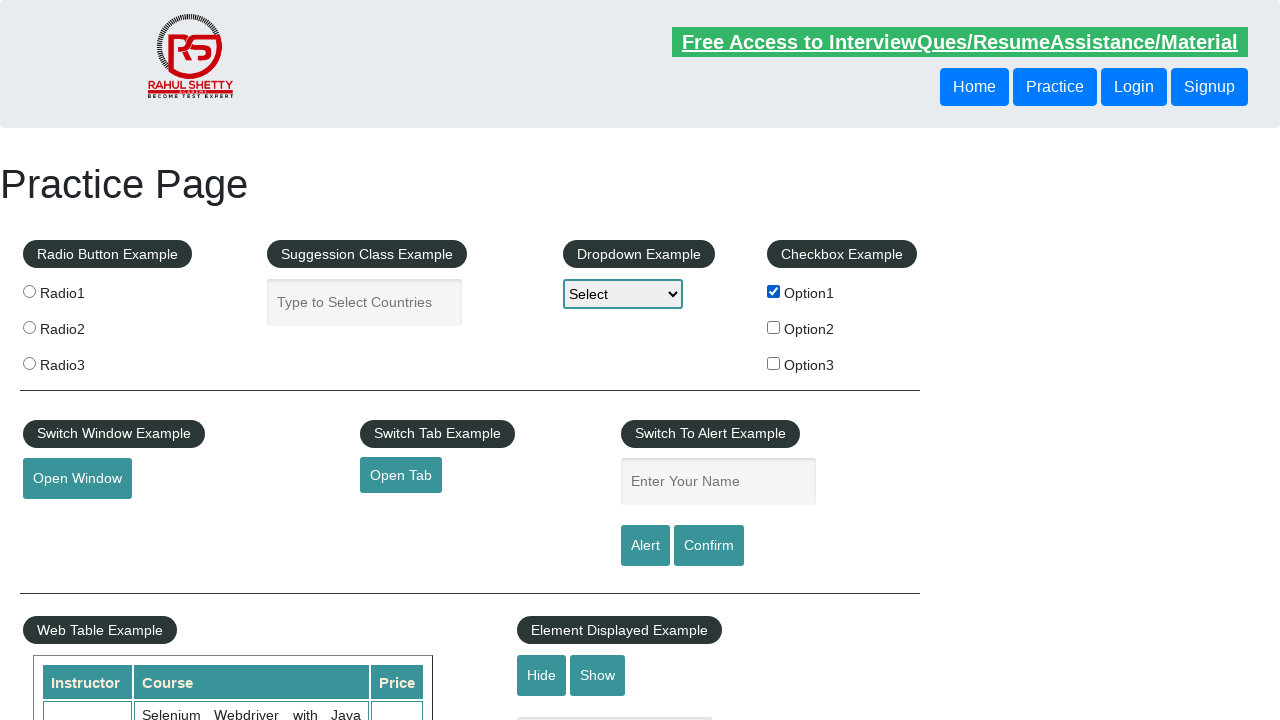

Clicked the checkbox again to deselect at (774, 291) on #checkBoxOption1
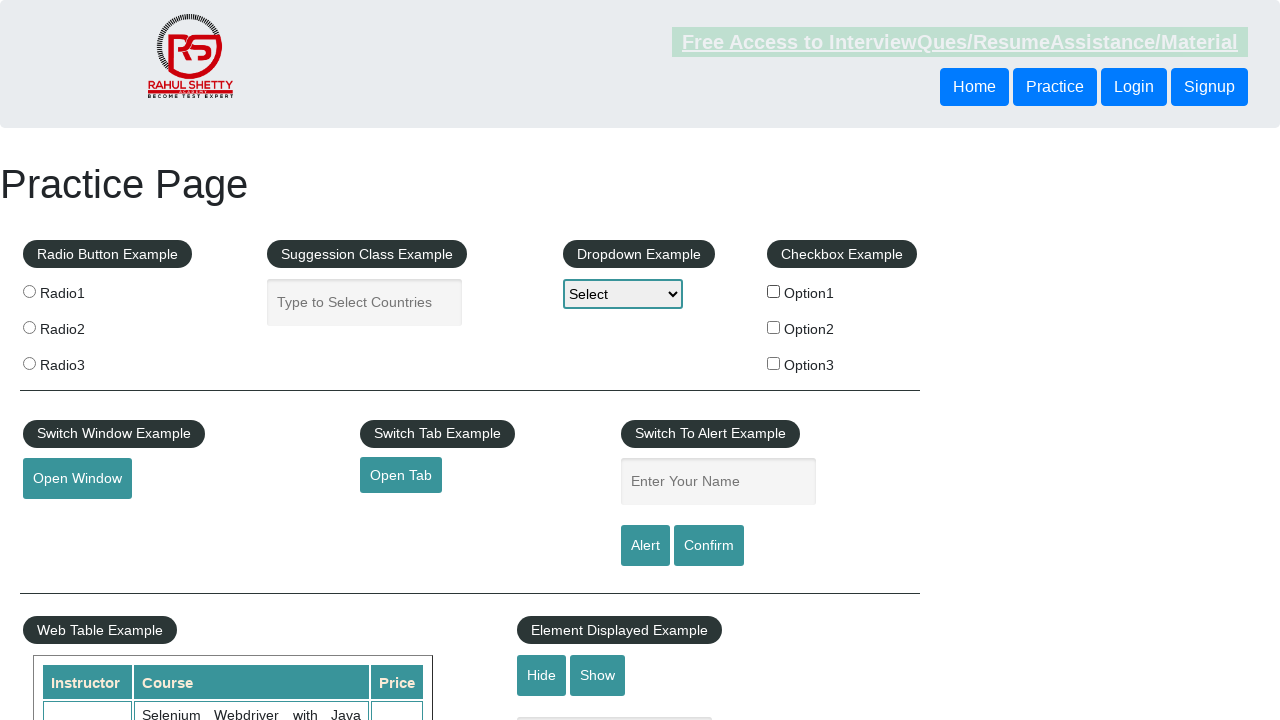

Verified checkbox is deselected after second click: False
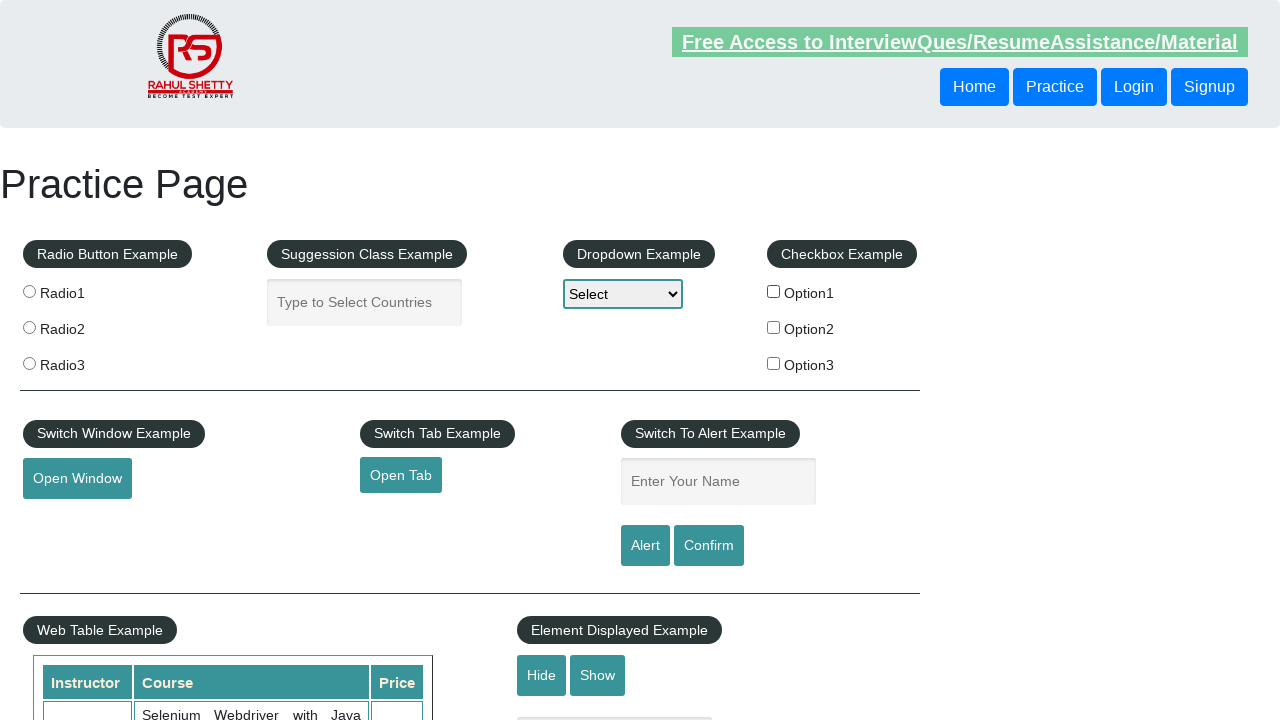

Counted total checkboxes on page: 3
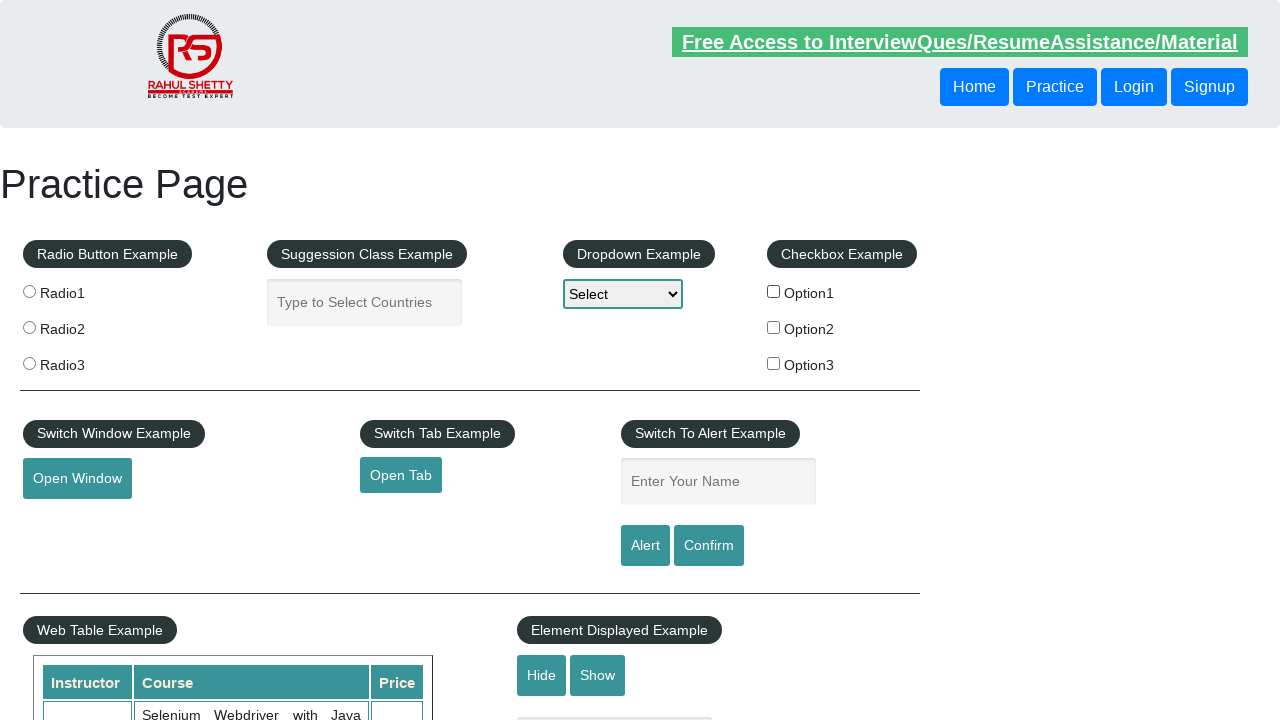

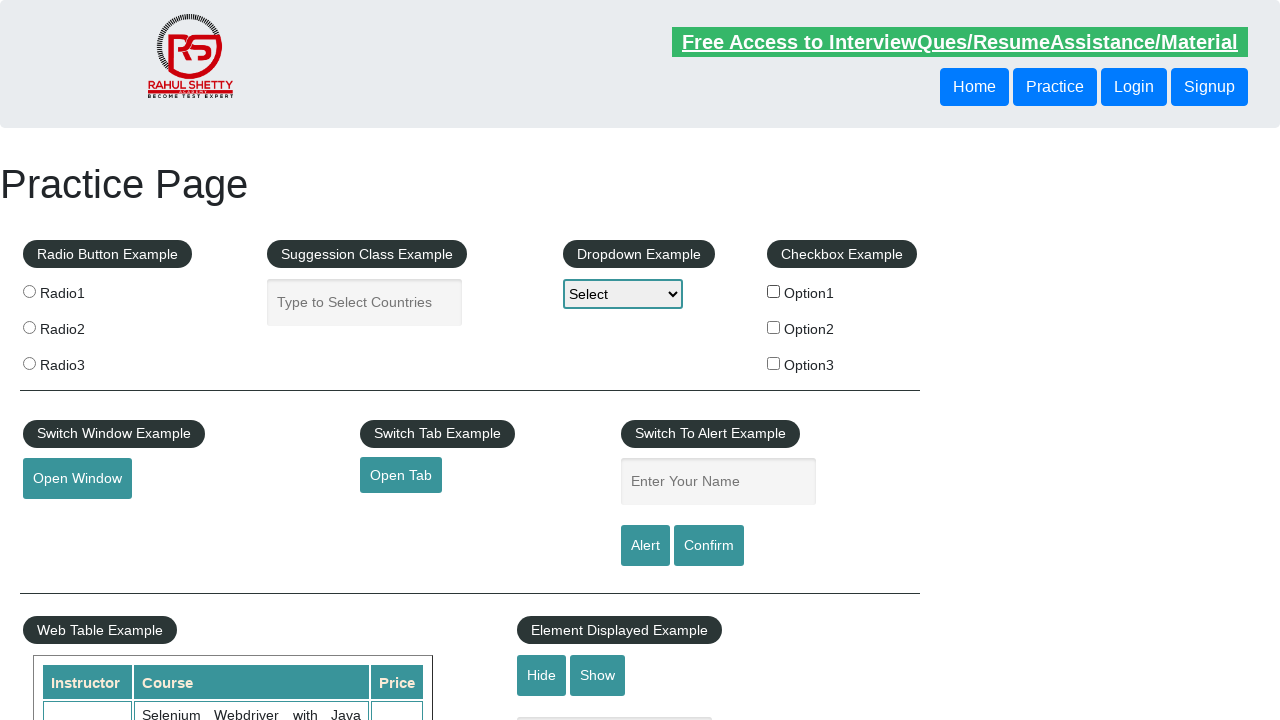